Tests form submission with an empty firstname field

Starting URL: http://testingchallenges.thetestingmap.org/index.php

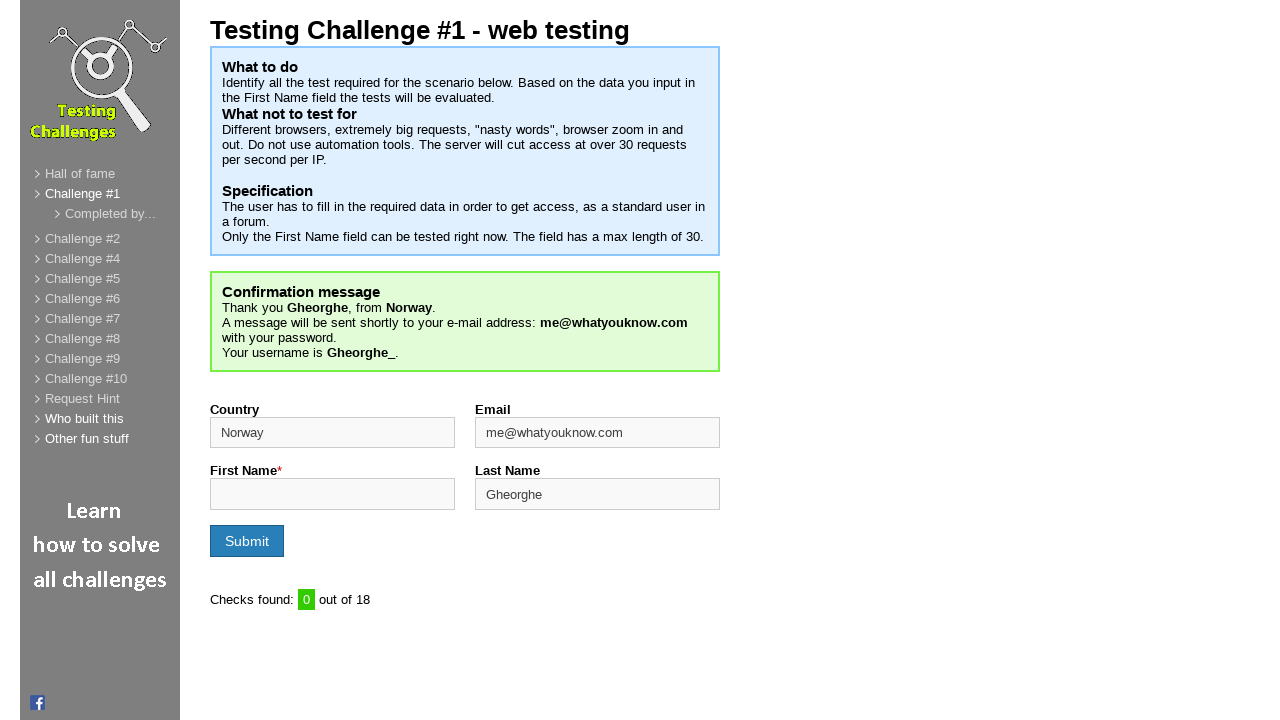

Navigated to form page
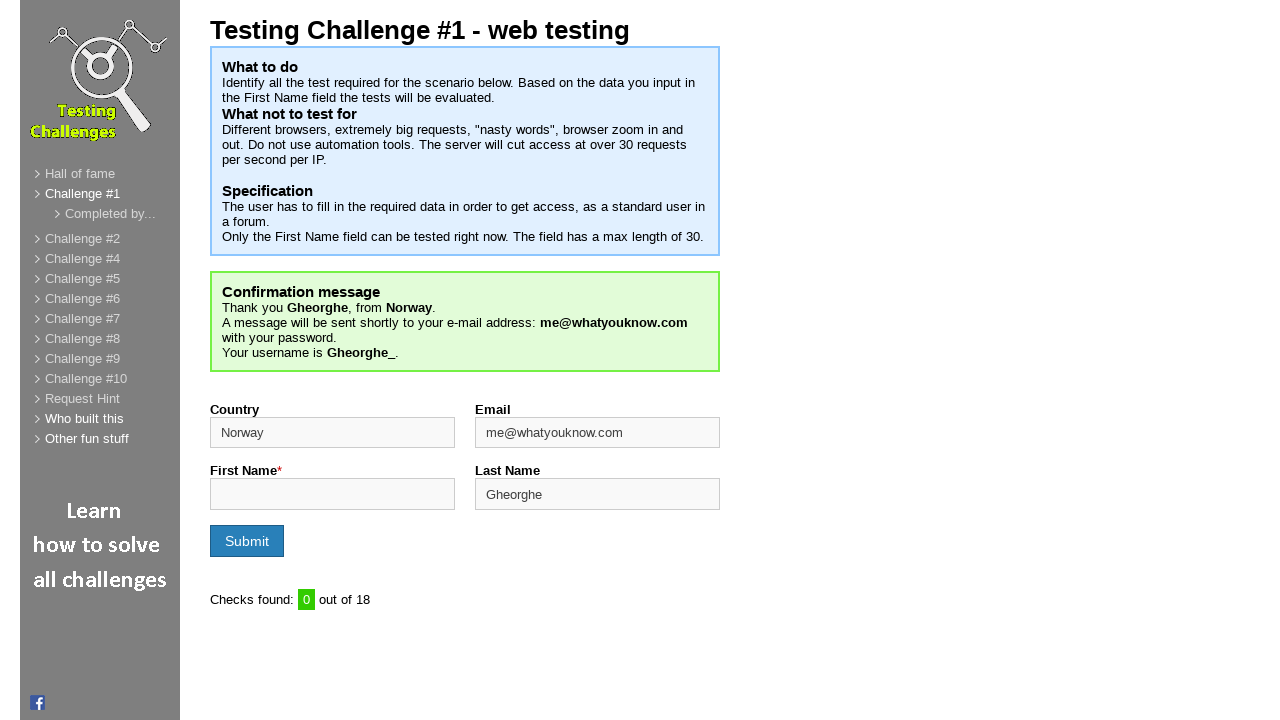

Filled firstname field with empty string on #firstname
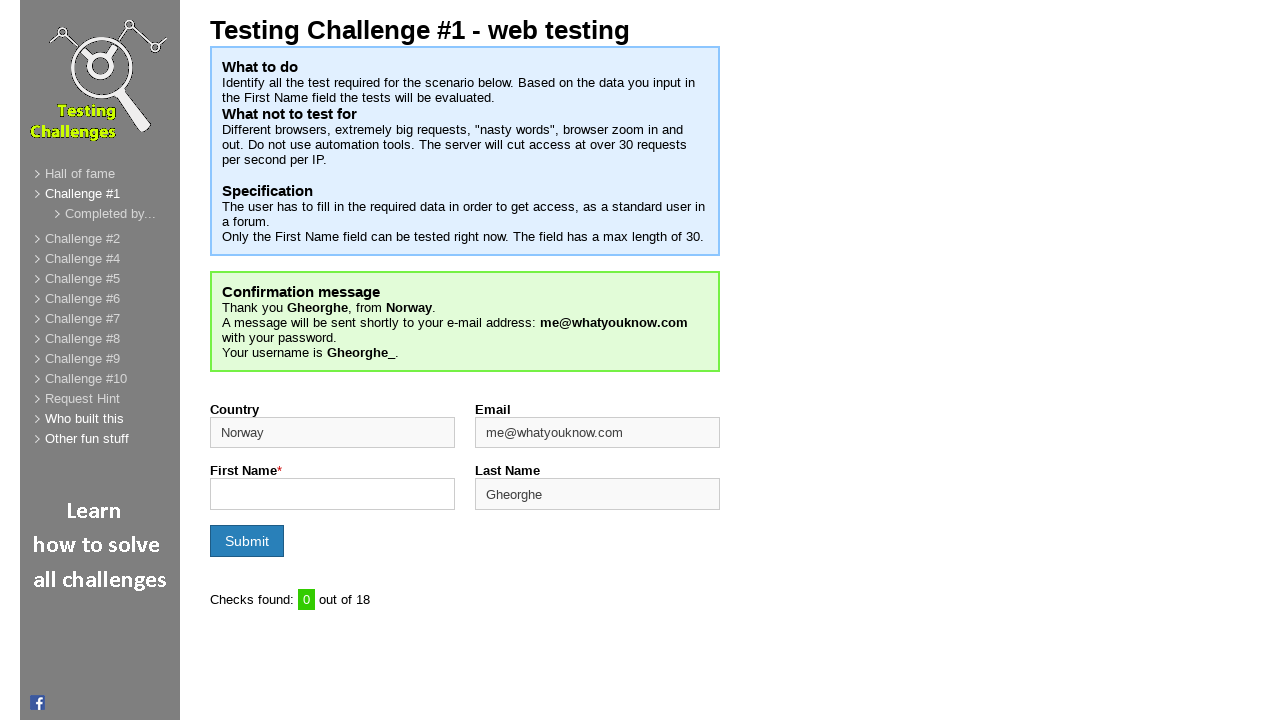

Clicked form submit button at (247, 541) on input[name='formSubmit']
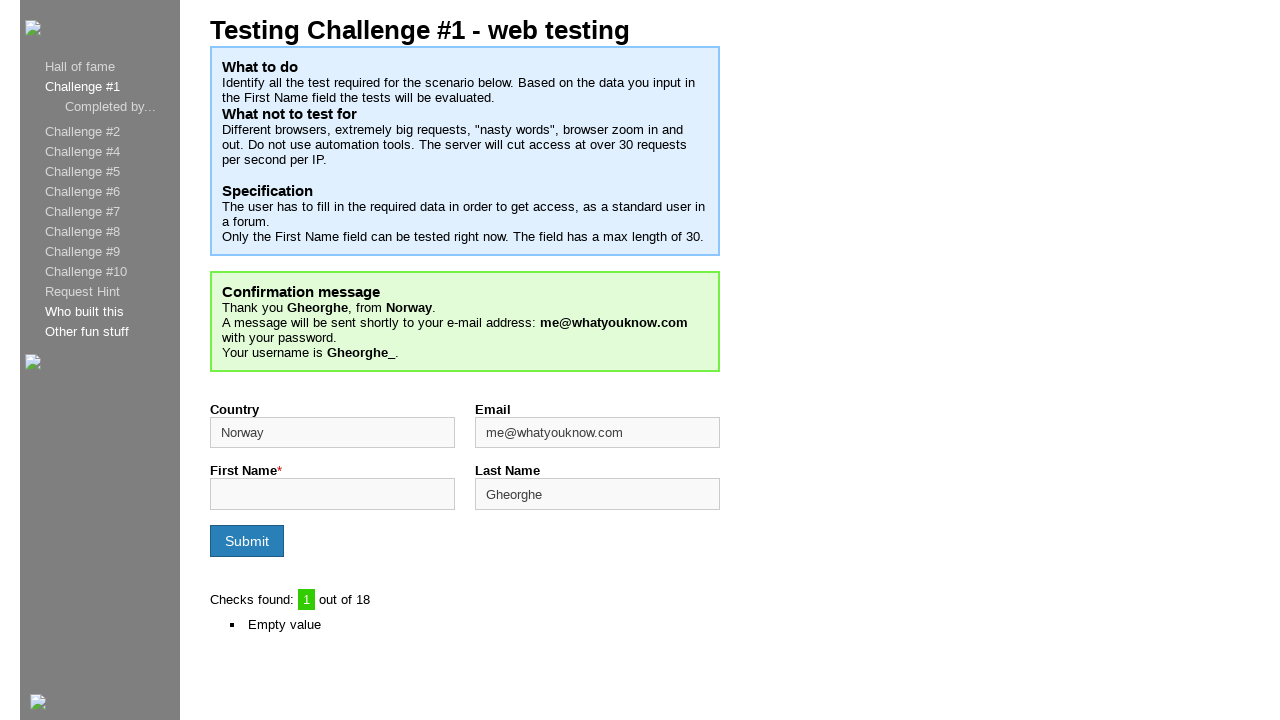

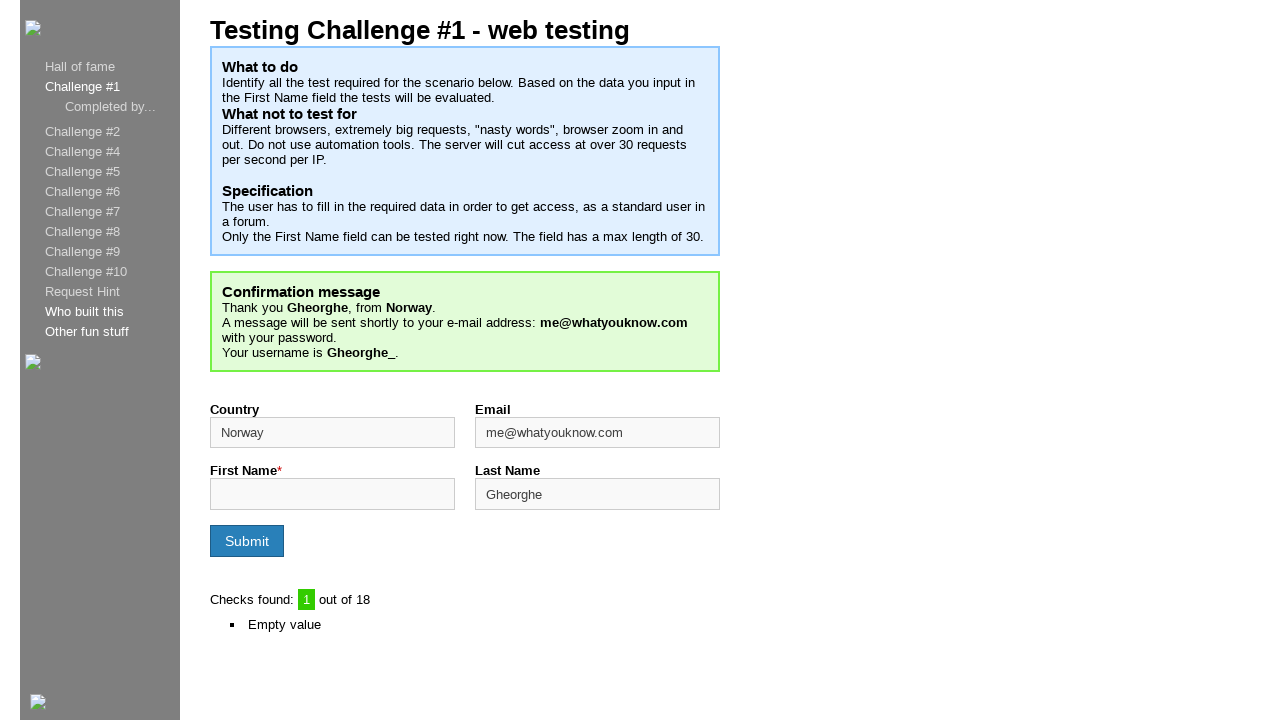